Tests multi-window browser functionality by opening a page, then opening a new window and navigating to a different website (OrangeHRM).

Starting URL: https://demo.nopcommerce.com/

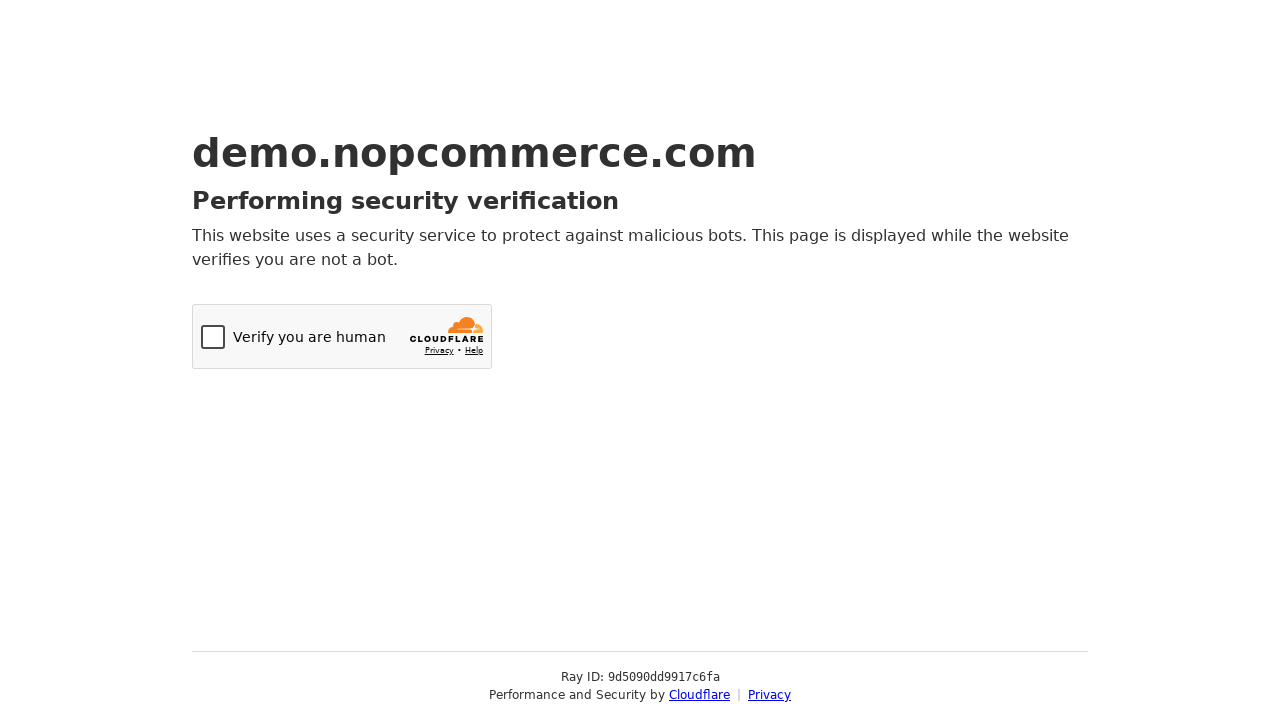

Initial nopcommerce page loaded (domcontentloaded)
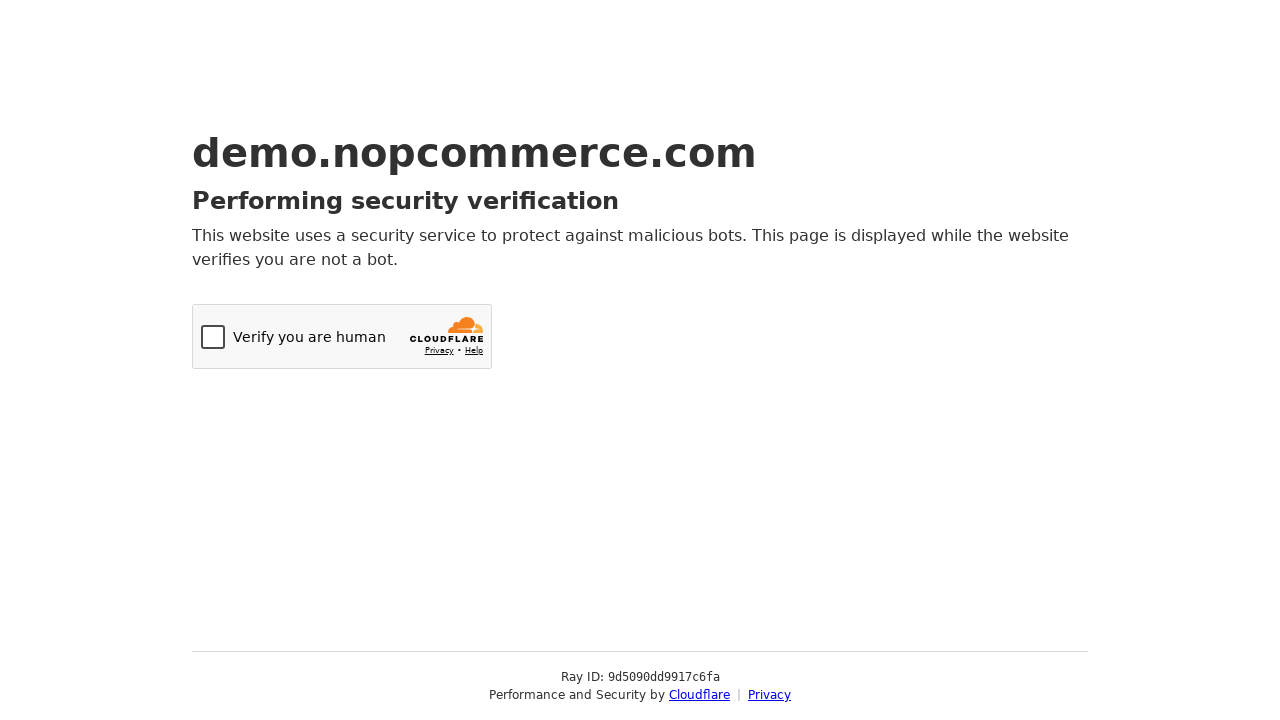

Opened a new browser window/tab
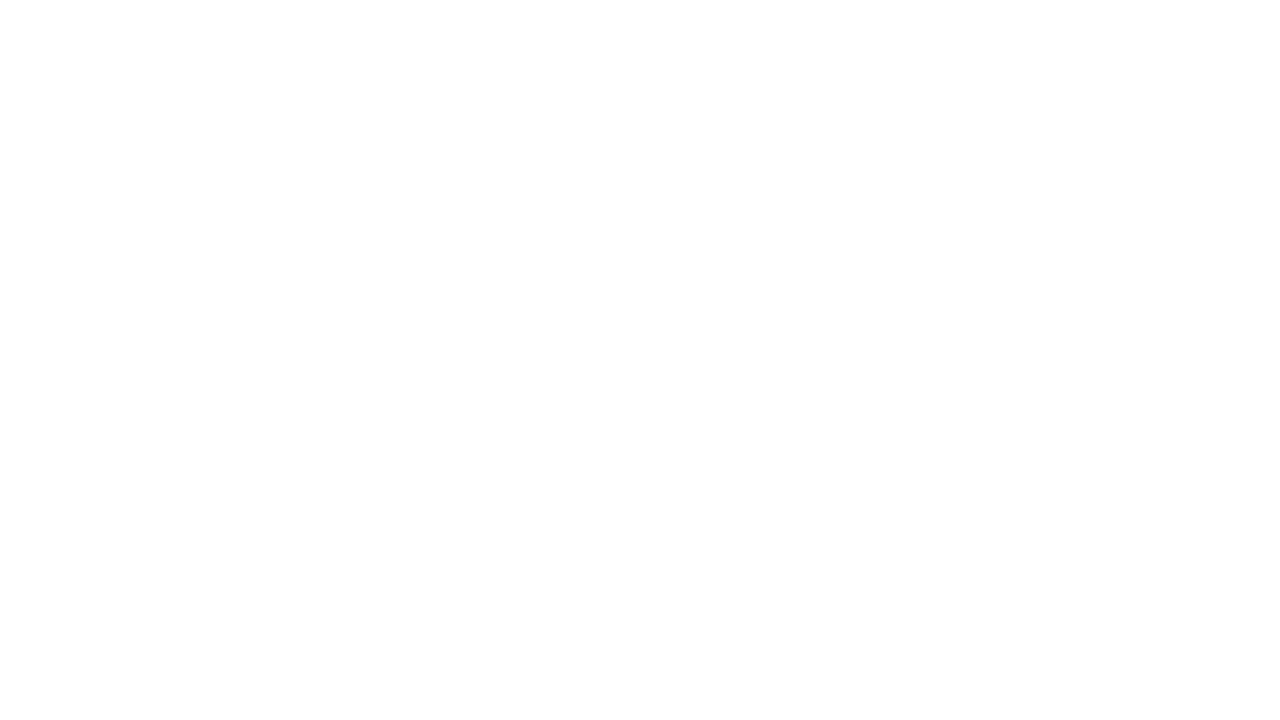

Navigated new window to OrangeHRM website
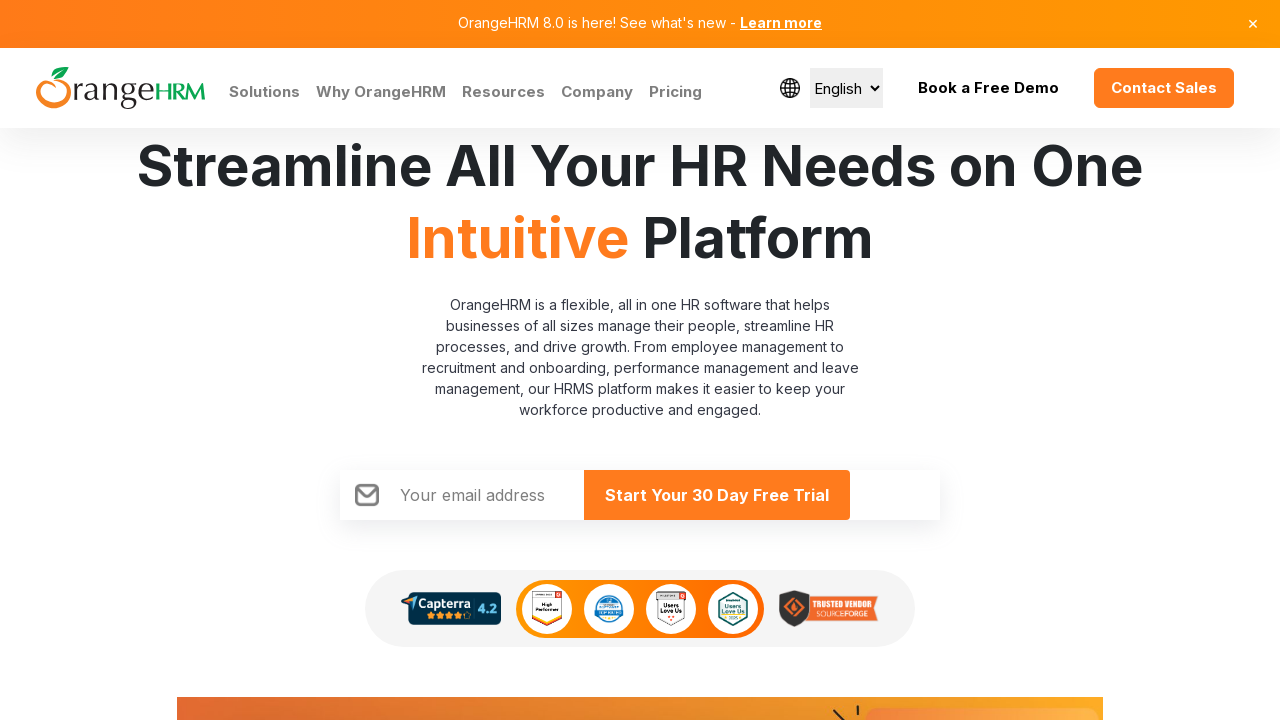

OrangeHRM page loaded (domcontentloaded)
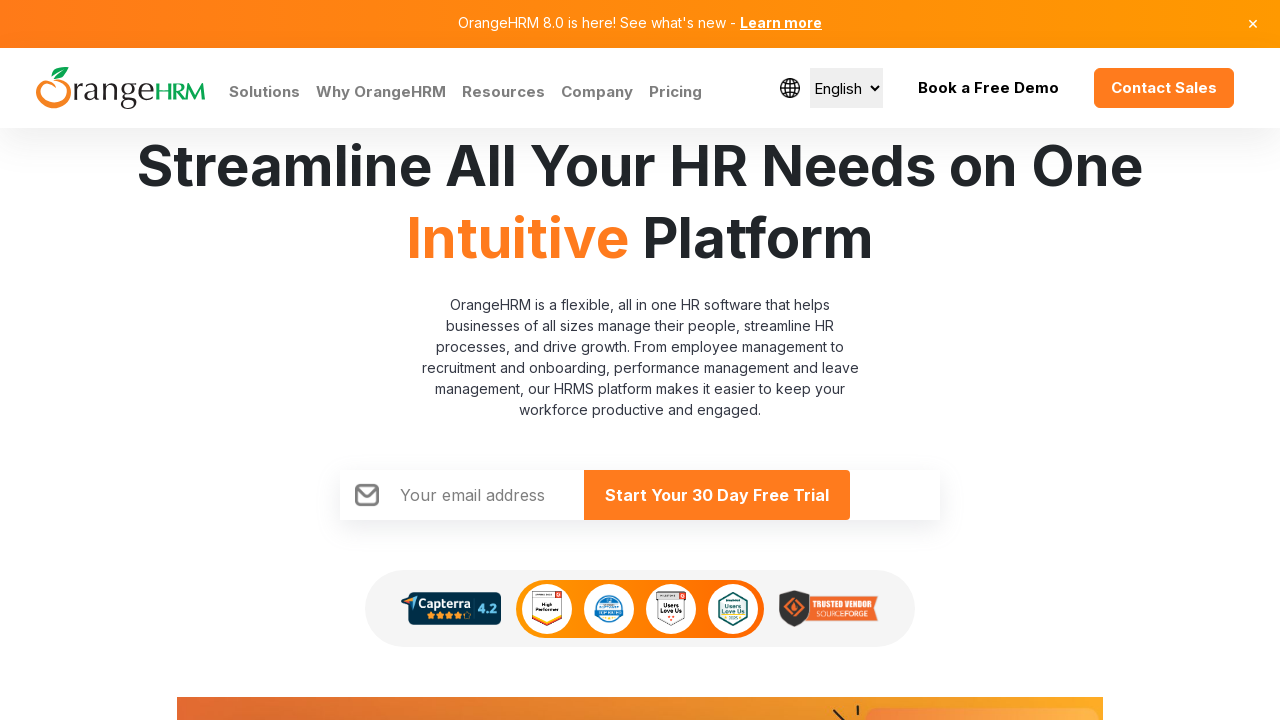

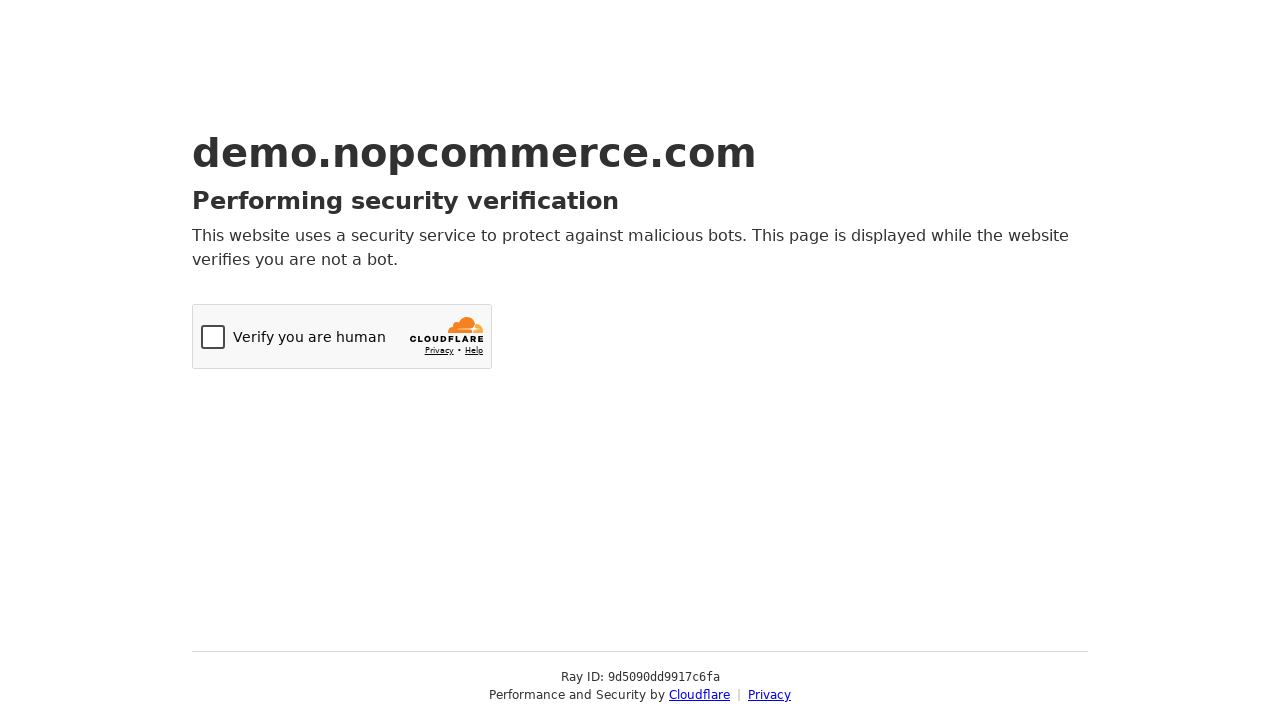